Tests JavaScript alert handling by clicking a button that triggers an alert dialog and then accepting/dismissing it.

Starting URL: https://formy-project.herokuapp.com/switch-window

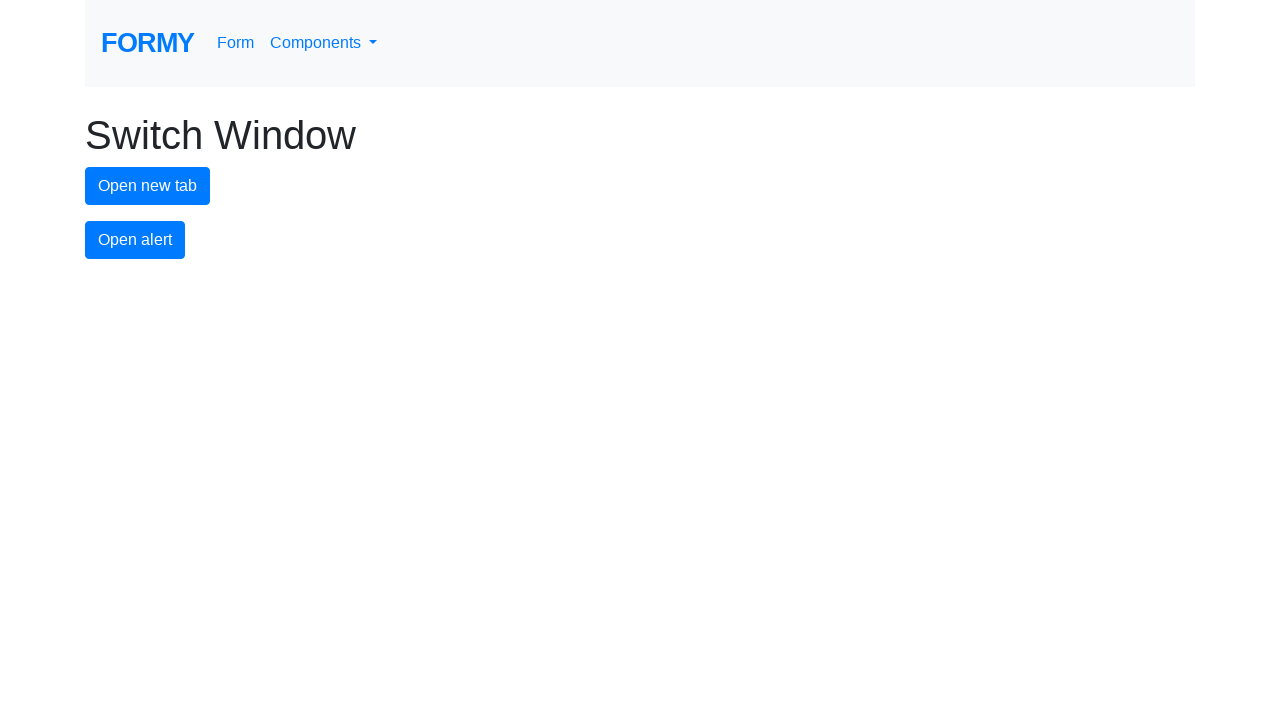

Clicked alert button to trigger JavaScript alert dialog at (135, 240) on #alert-button
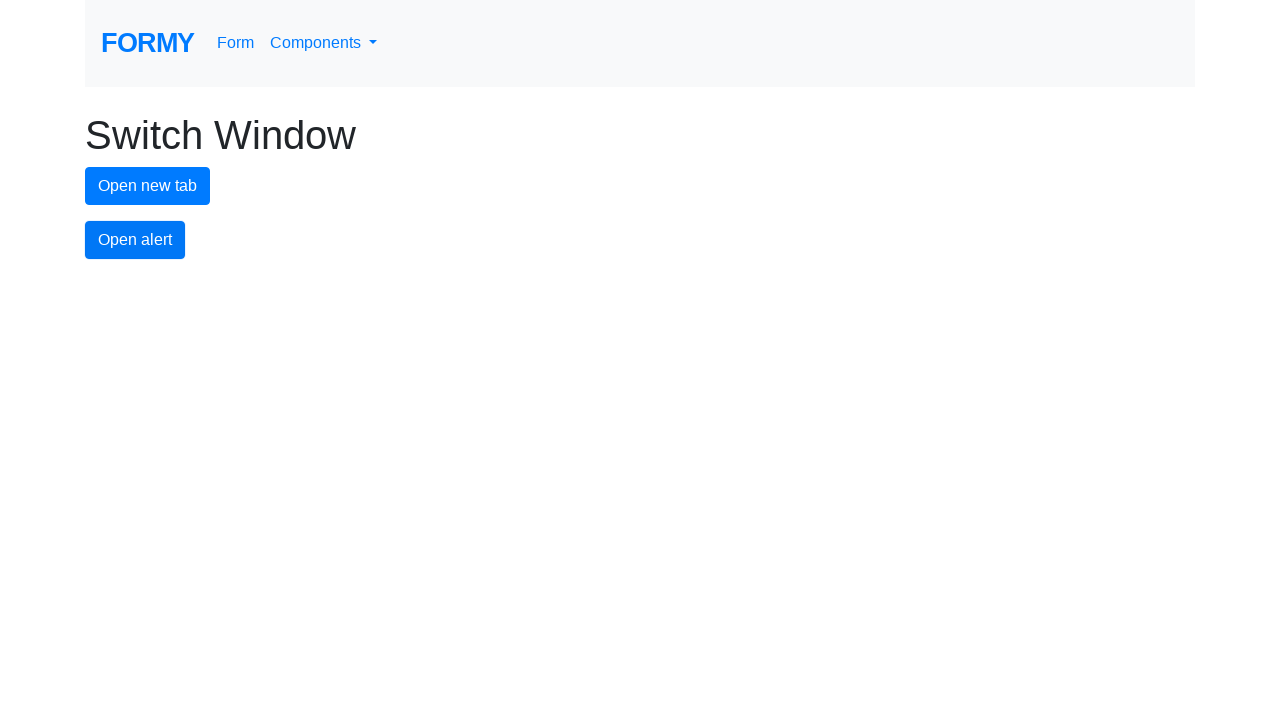

Set up dialog handler to accept the alert
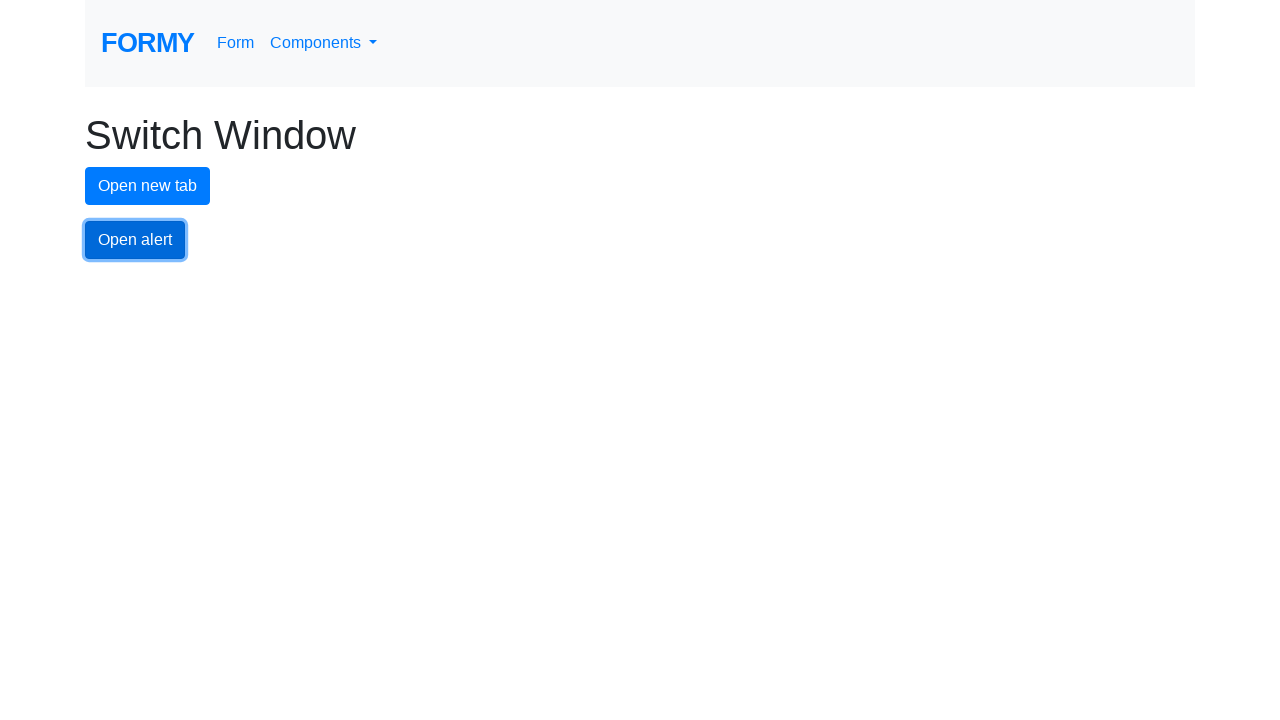

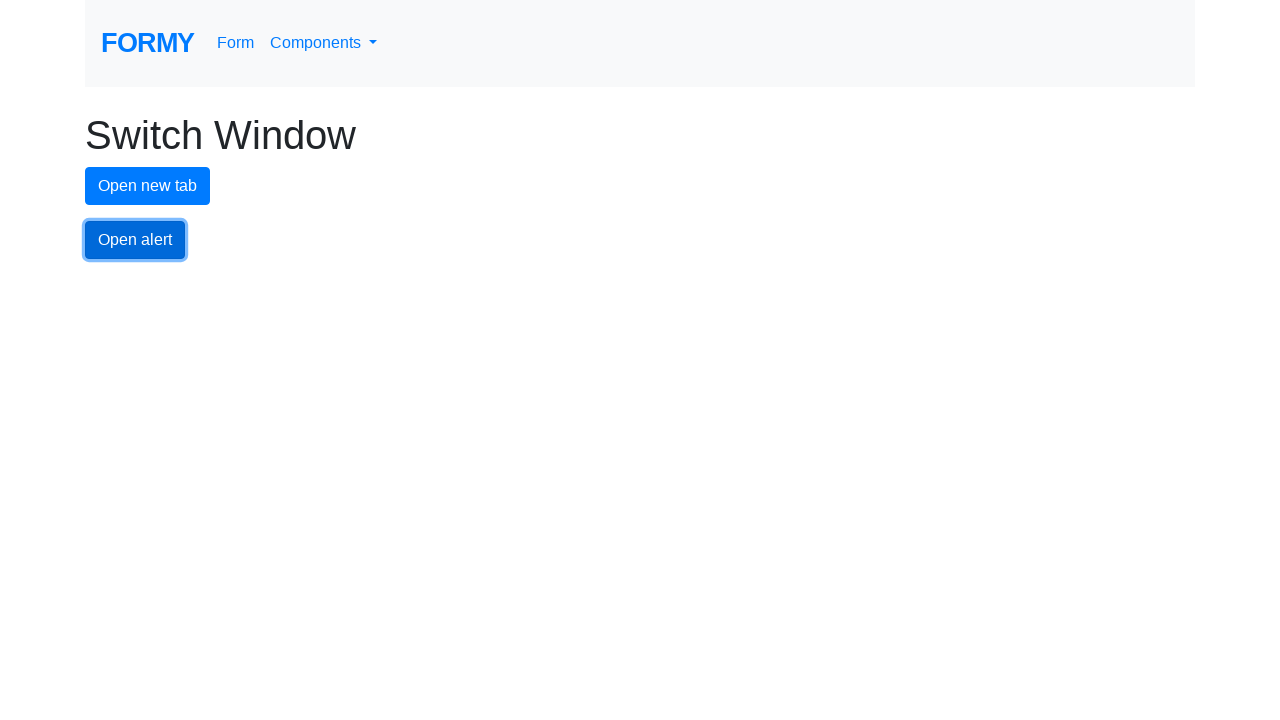